Tests filtering to display only completed todo items by clicking the Completed filter.

Starting URL: https://demo.playwright.dev/todomvc

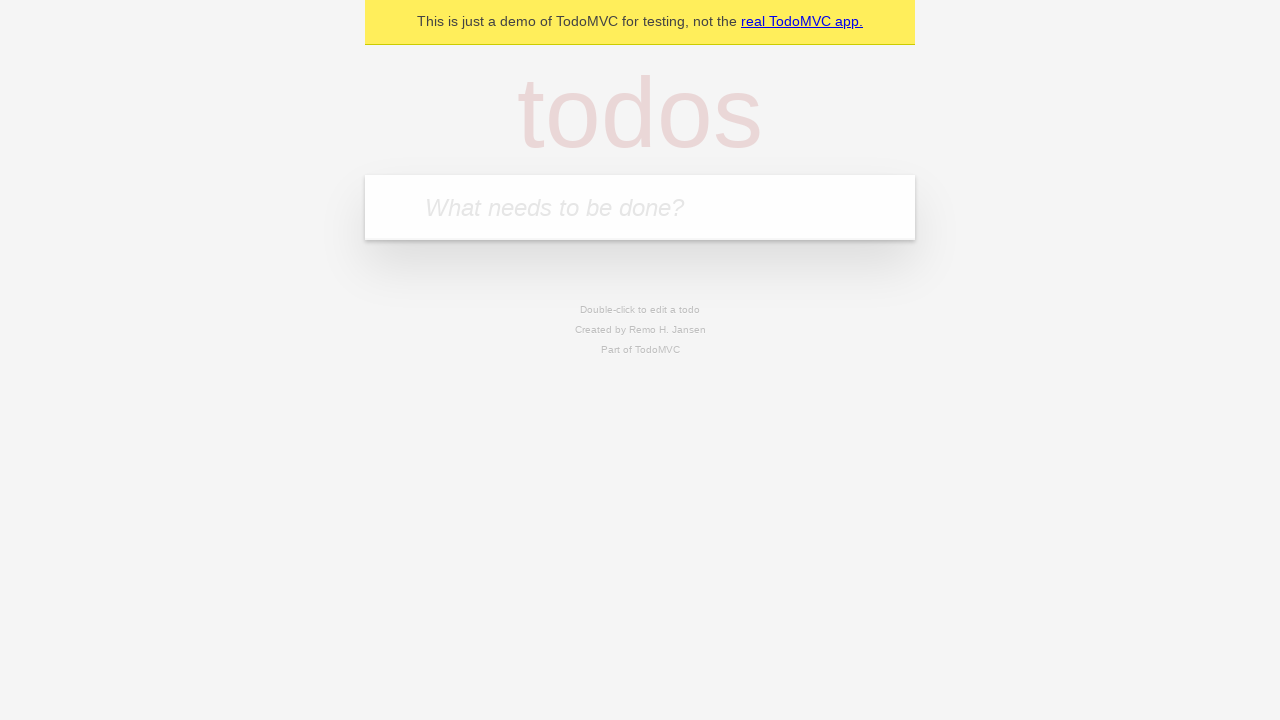

Filled todo input with 'buy some cheese' on internal:attr=[placeholder="What needs to be done?"i]
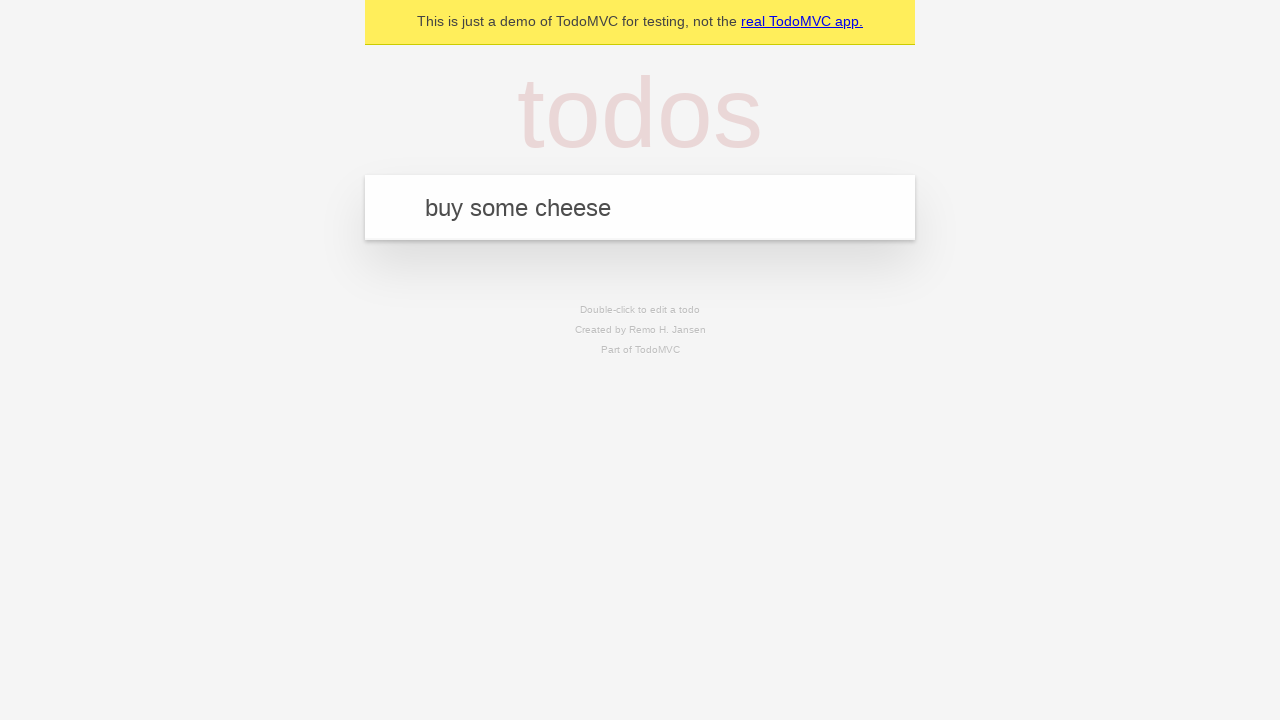

Pressed Enter to add first todo item on internal:attr=[placeholder="What needs to be done?"i]
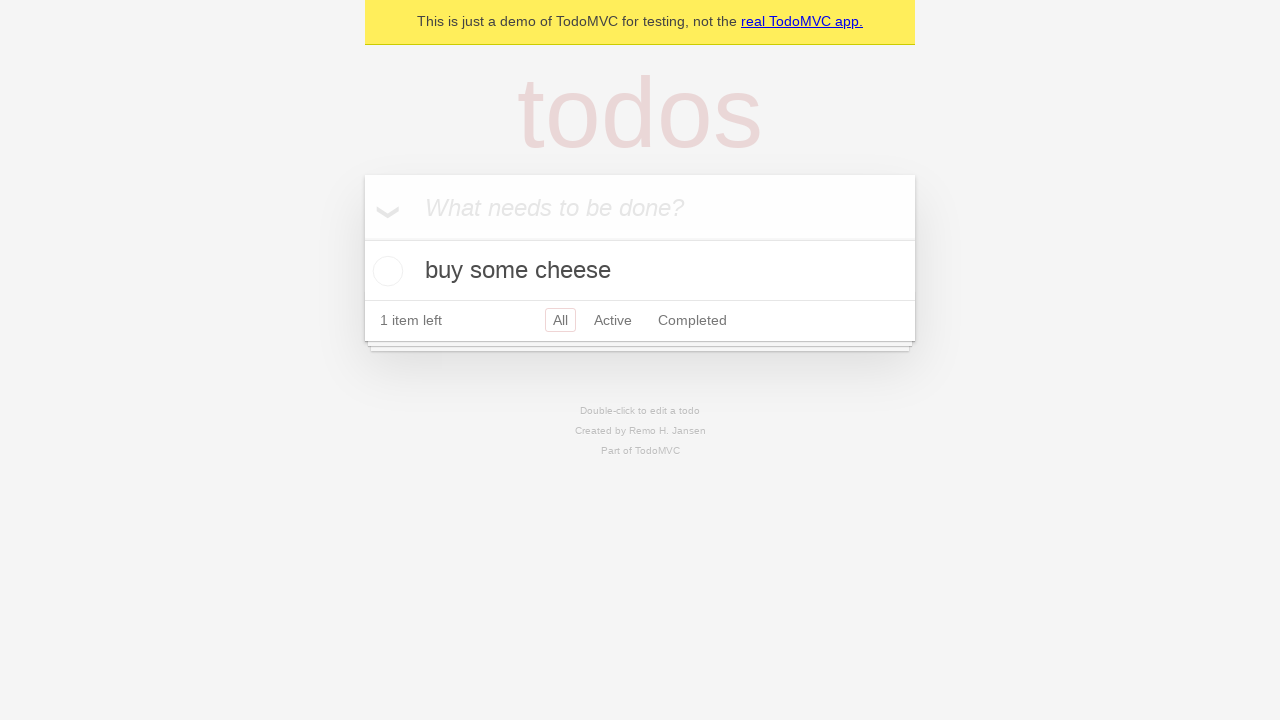

Filled todo input with 'feed the cat' on internal:attr=[placeholder="What needs to be done?"i]
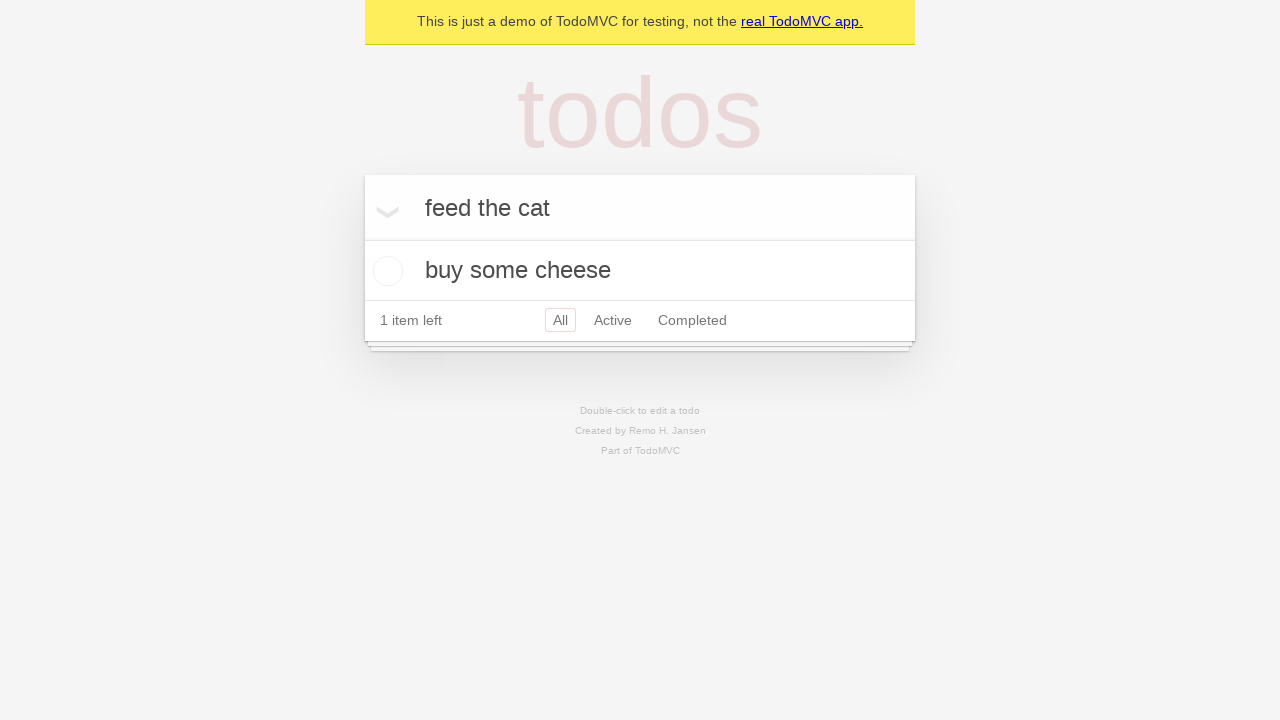

Pressed Enter to add second todo item on internal:attr=[placeholder="What needs to be done?"i]
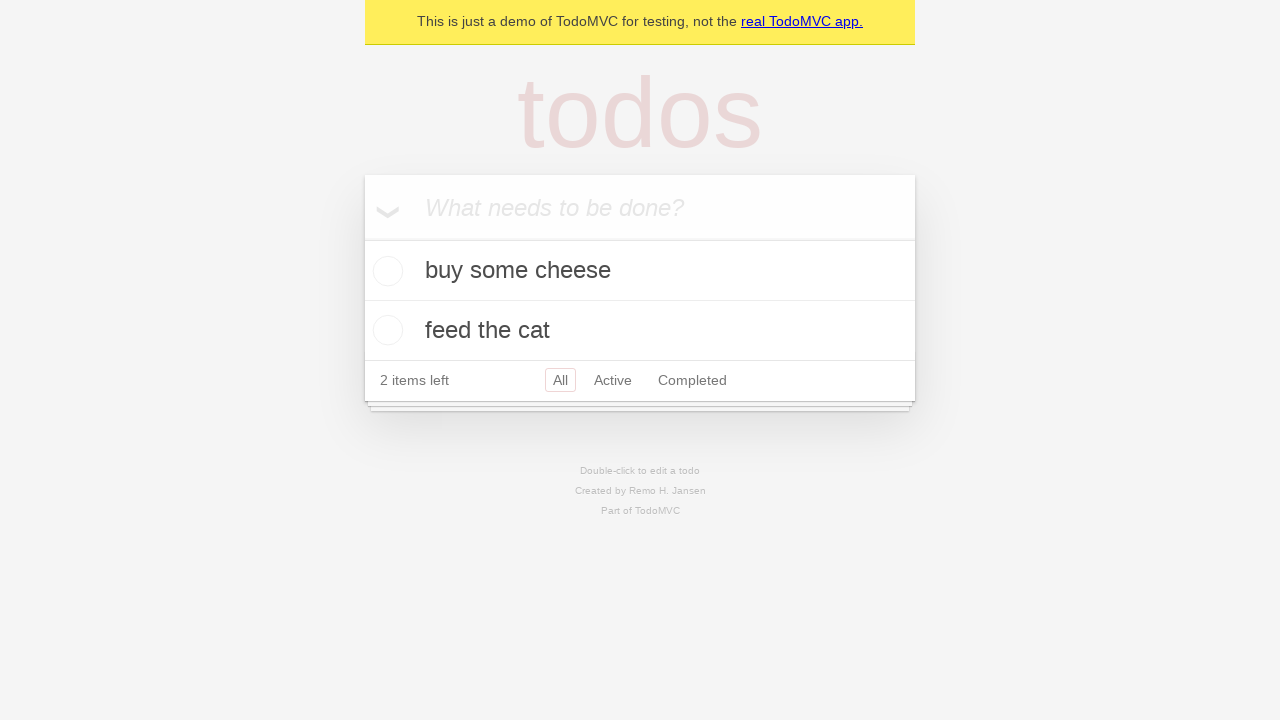

Filled todo input with 'book a doctors appointment' on internal:attr=[placeholder="What needs to be done?"i]
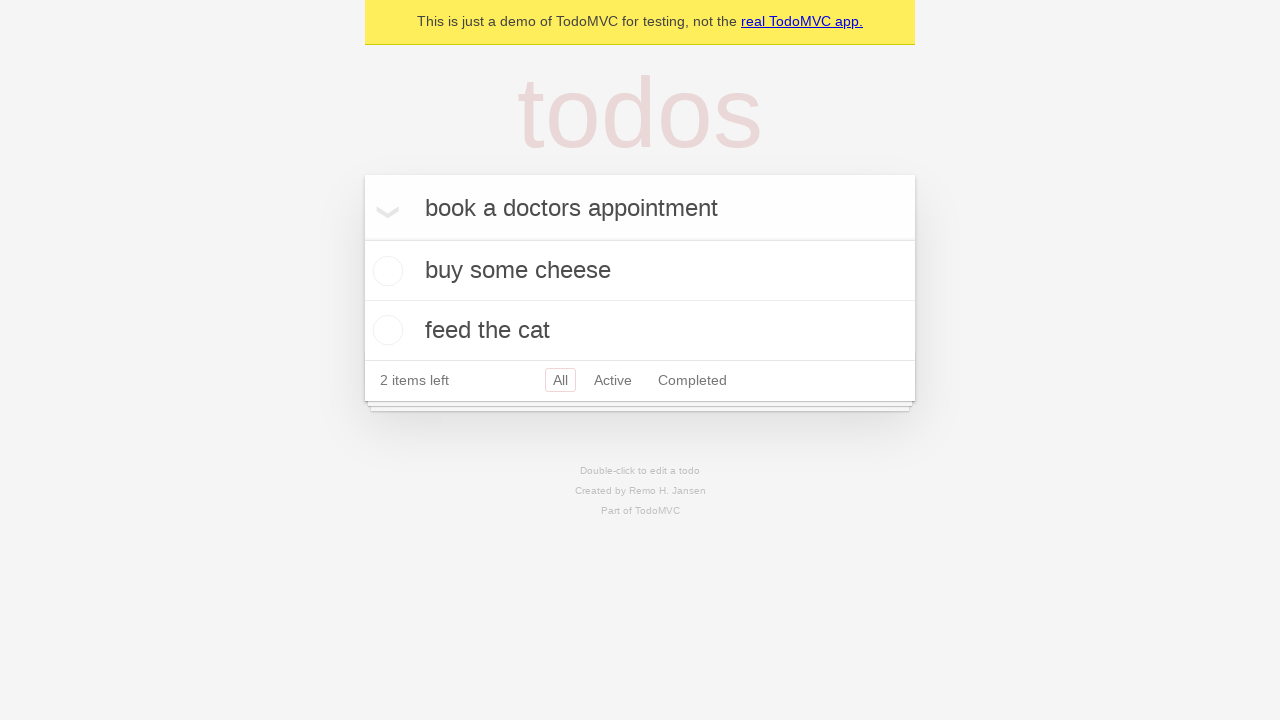

Pressed Enter to add third todo item on internal:attr=[placeholder="What needs to be done?"i]
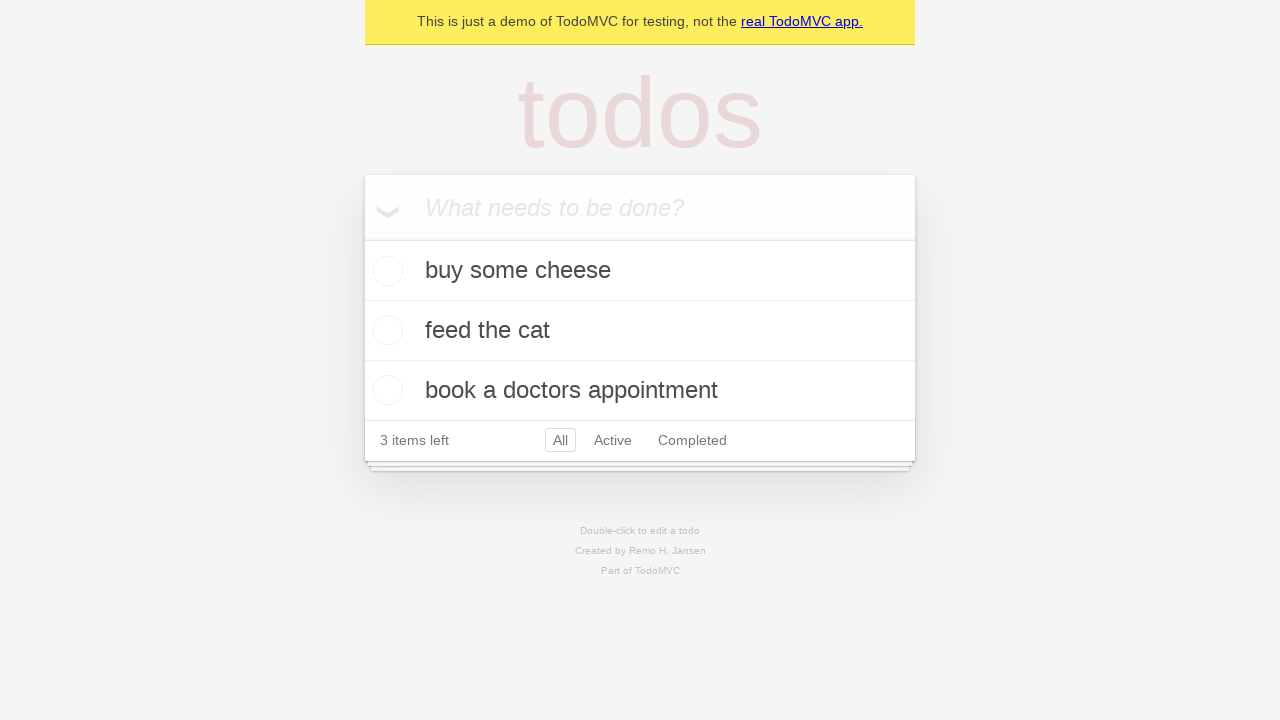

Checked the second todo item to mark it as completed at (385, 330) on internal:testid=[data-testid="todo-item"s] >> nth=1 >> internal:role=checkbox
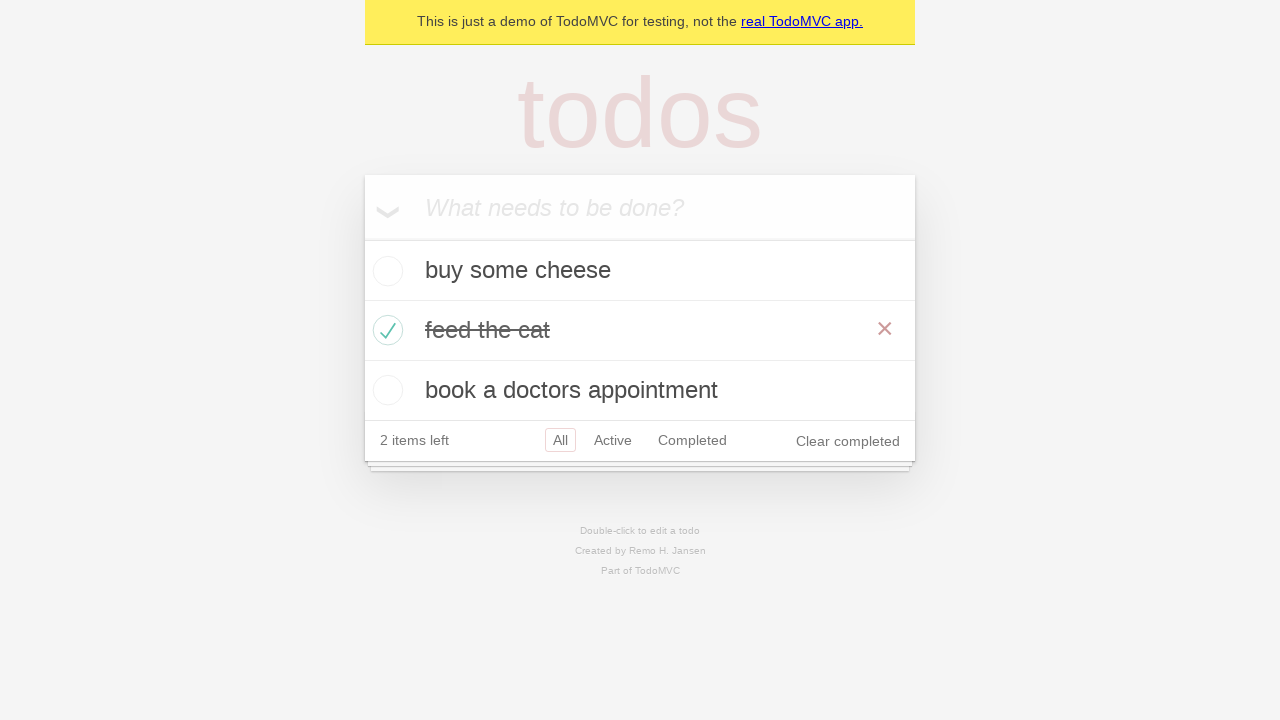

Clicked Completed filter to display only completed items at (692, 440) on internal:role=link[name="Completed"i]
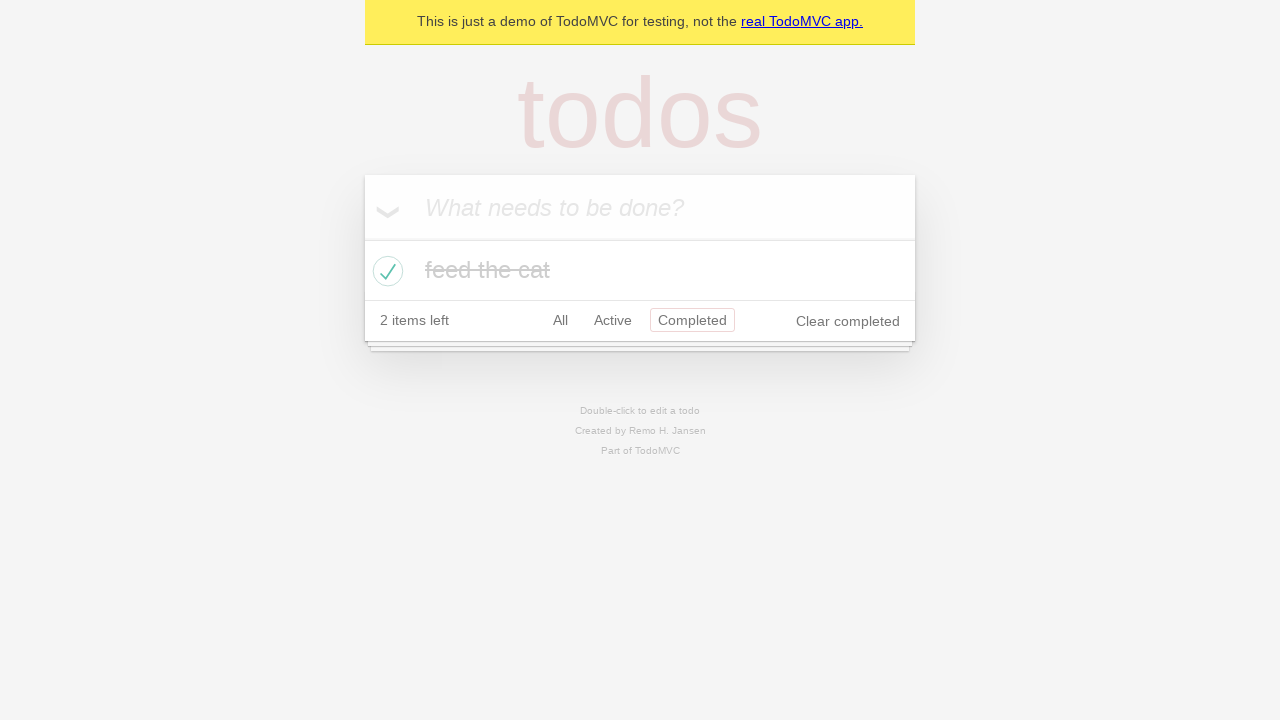

Waited for filtered view to display completed items
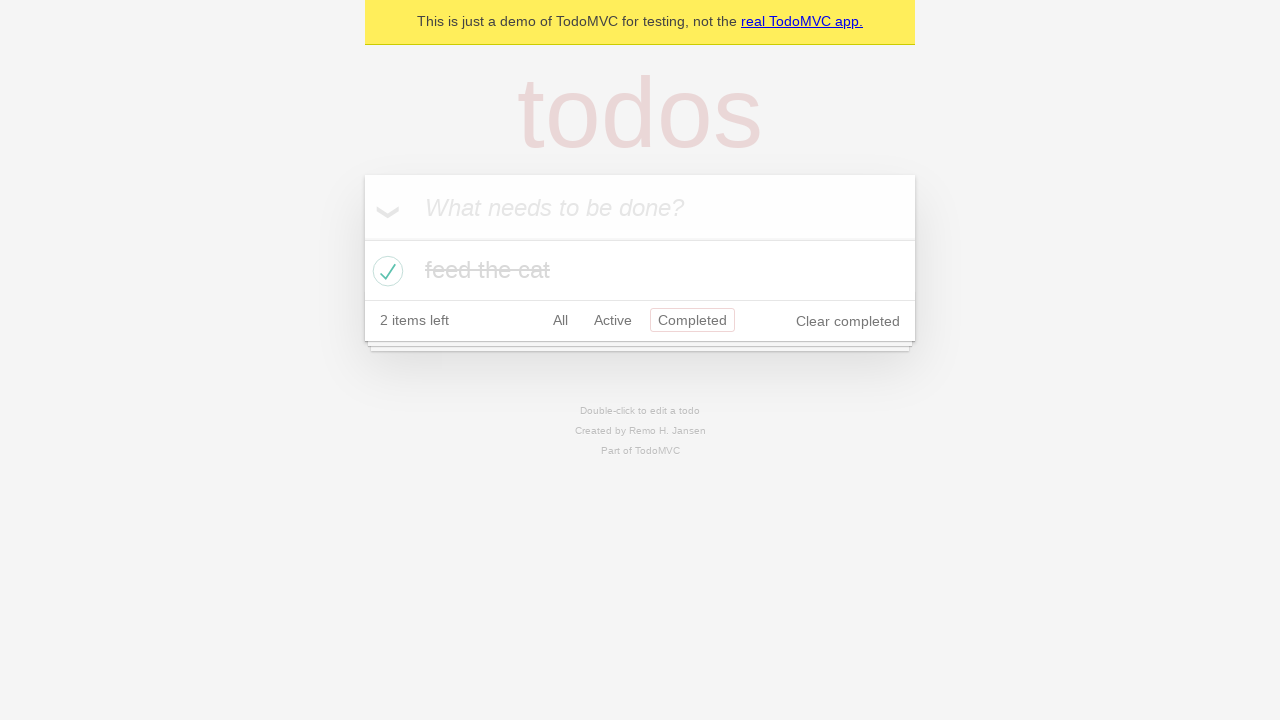

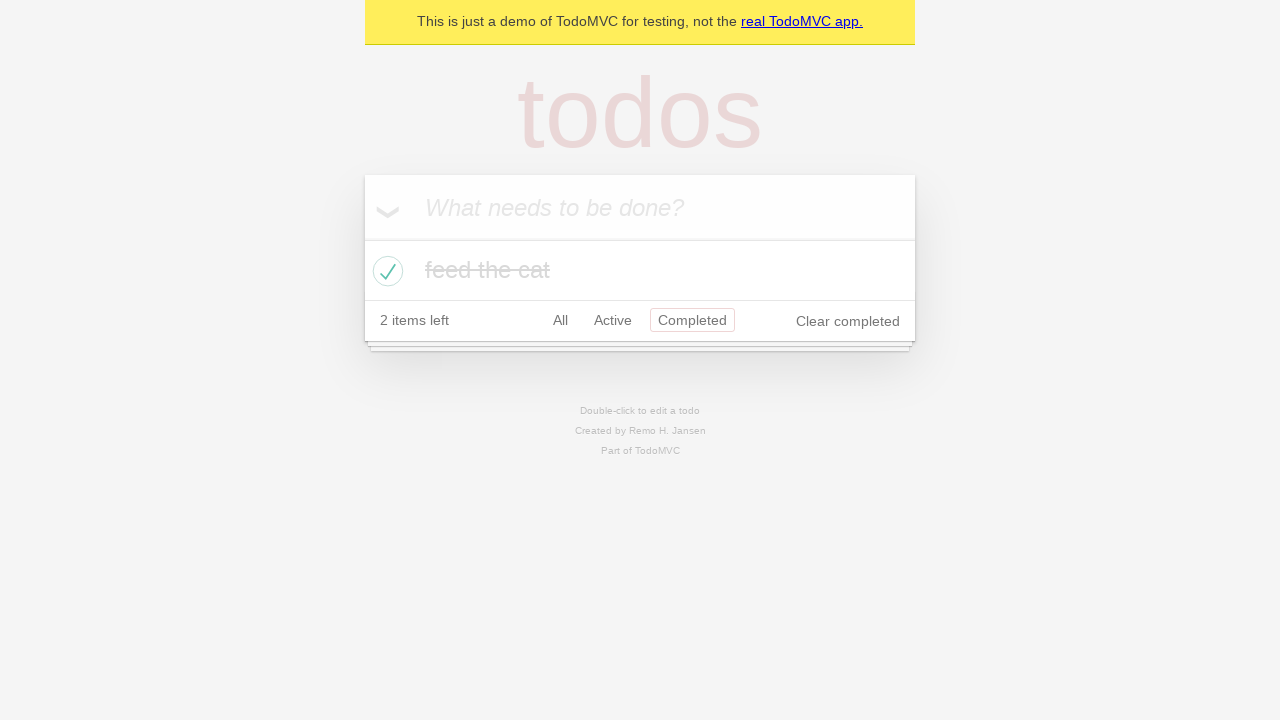